Tests static dropdown functionality by selecting an option from a dropdown menu using its value attribute

Starting URL: https://rahulshettyacademy.com/AutomationPractice/

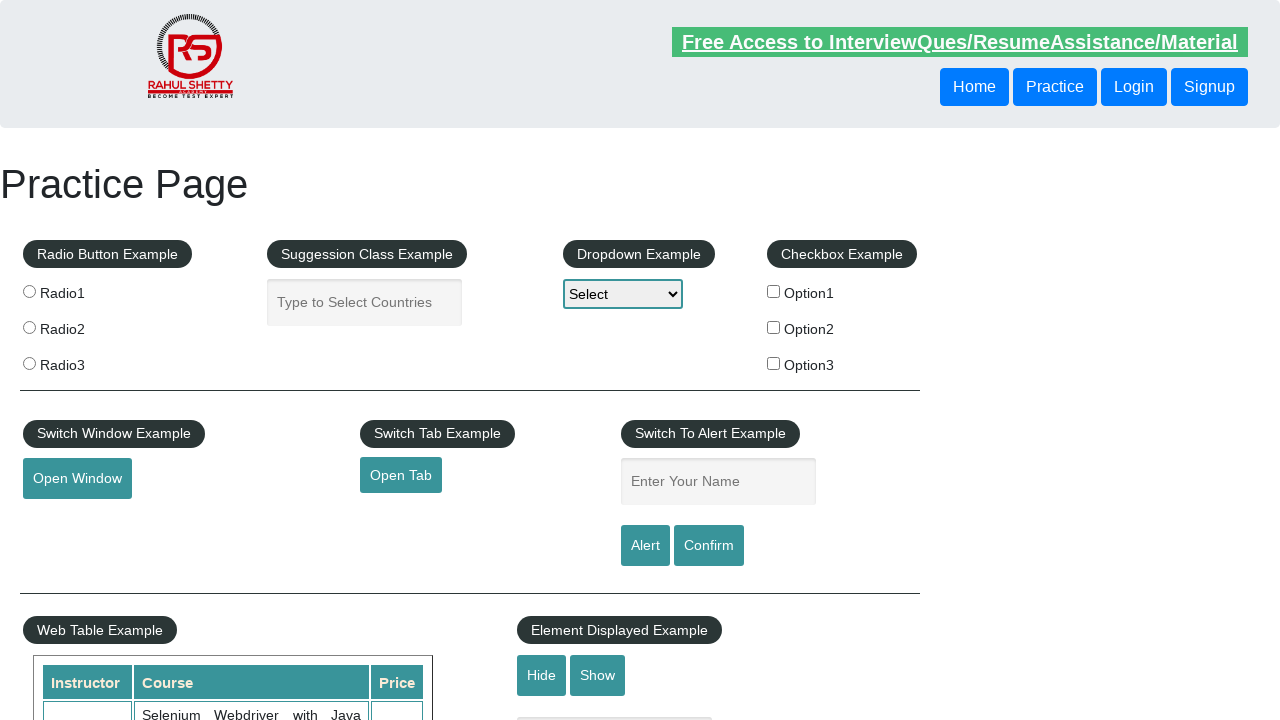

Clicked on dropdown to open it at (623, 294) on select#dropdown-class-example
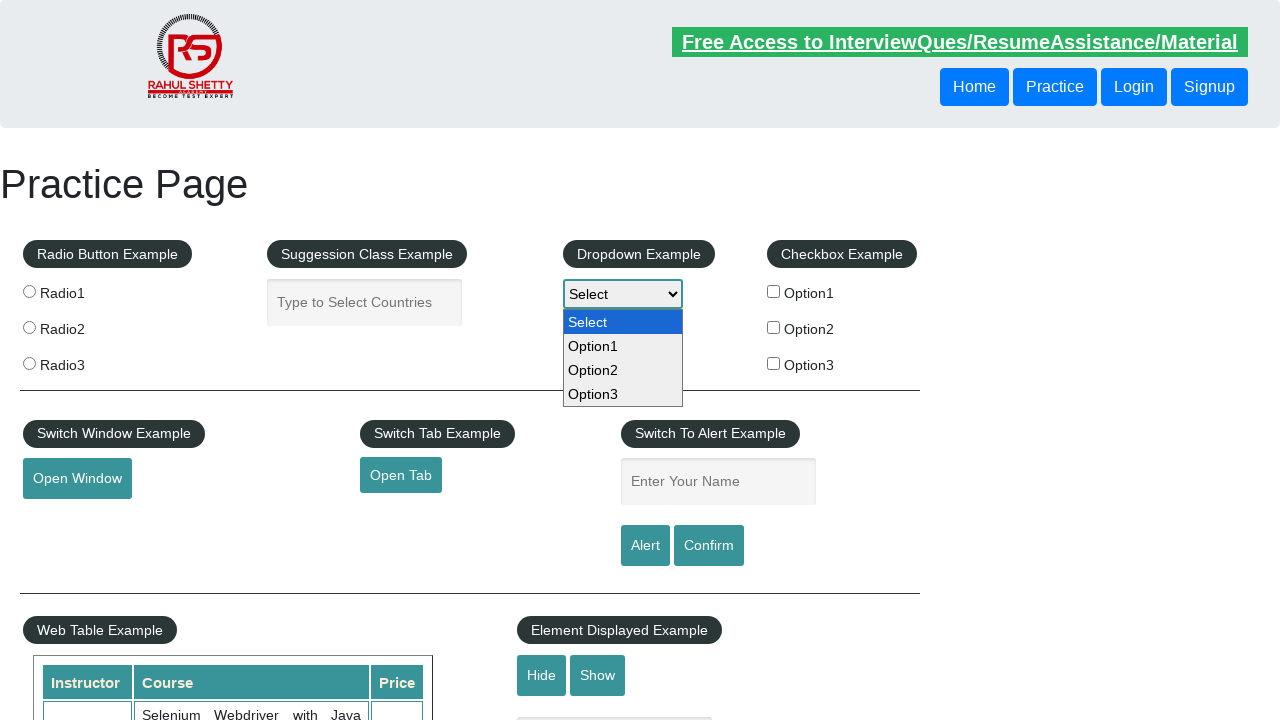

Selected 'option3' from the static dropdown menu on select#dropdown-class-example
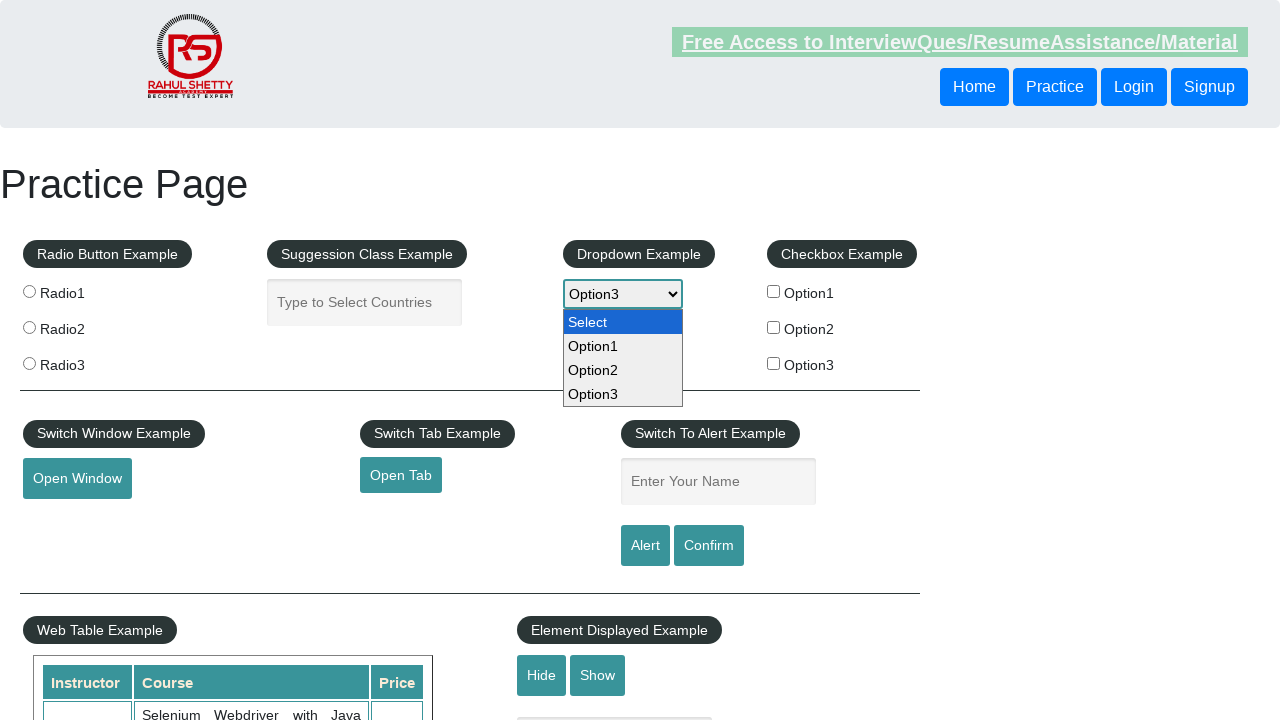

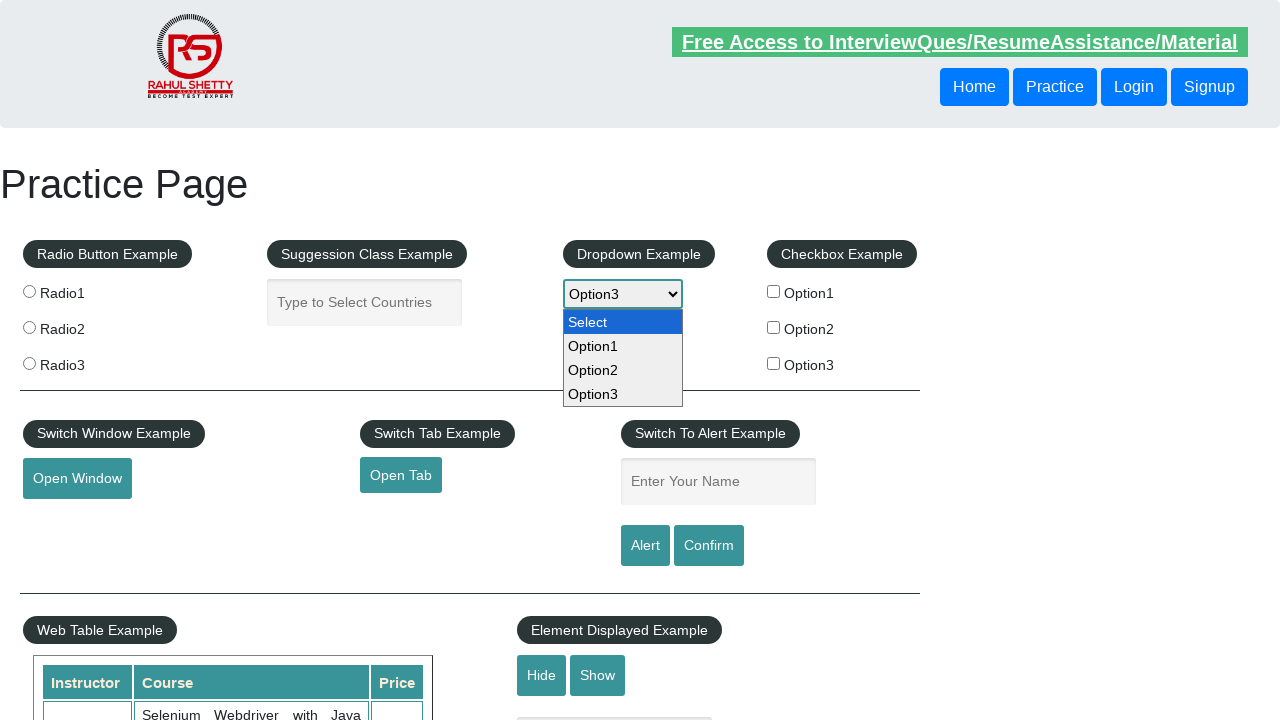